Tests adding and then removing an element by clicking add button, then clicking the delete button

Starting URL: http://the-internet.herokuapp.com/add_remove_elements/

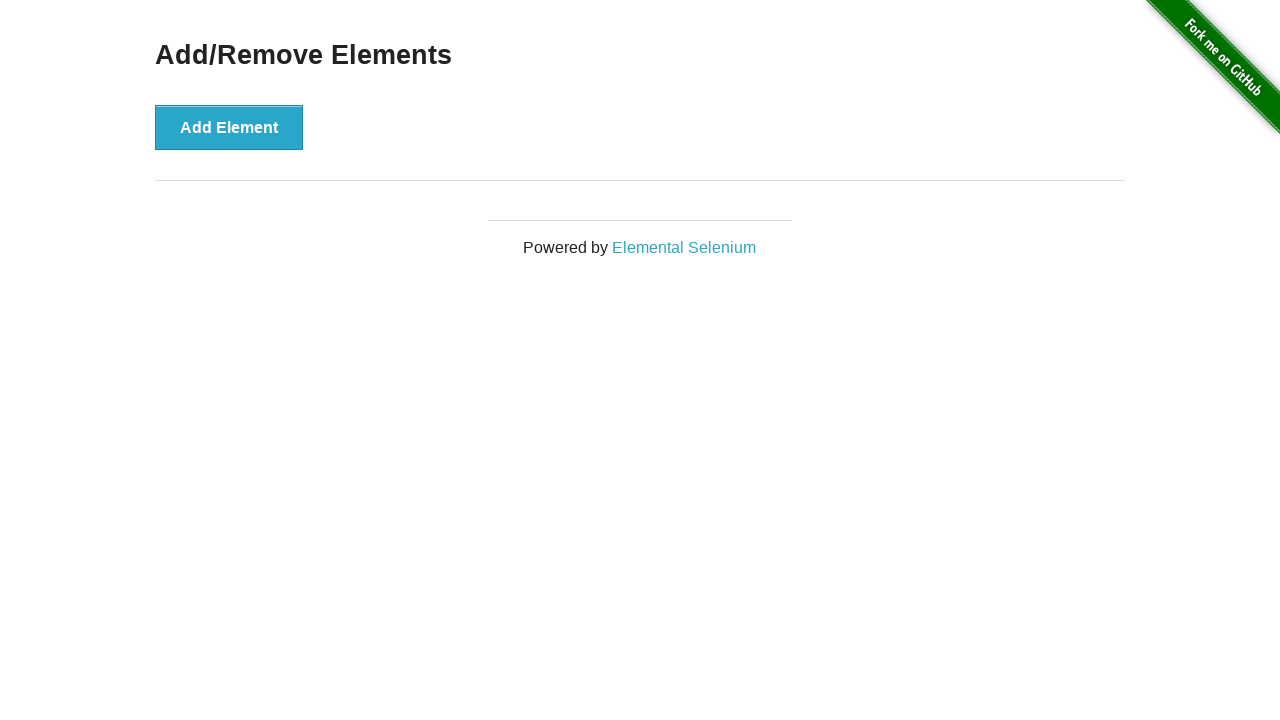

Clicked Add Element button at (229, 127) on button
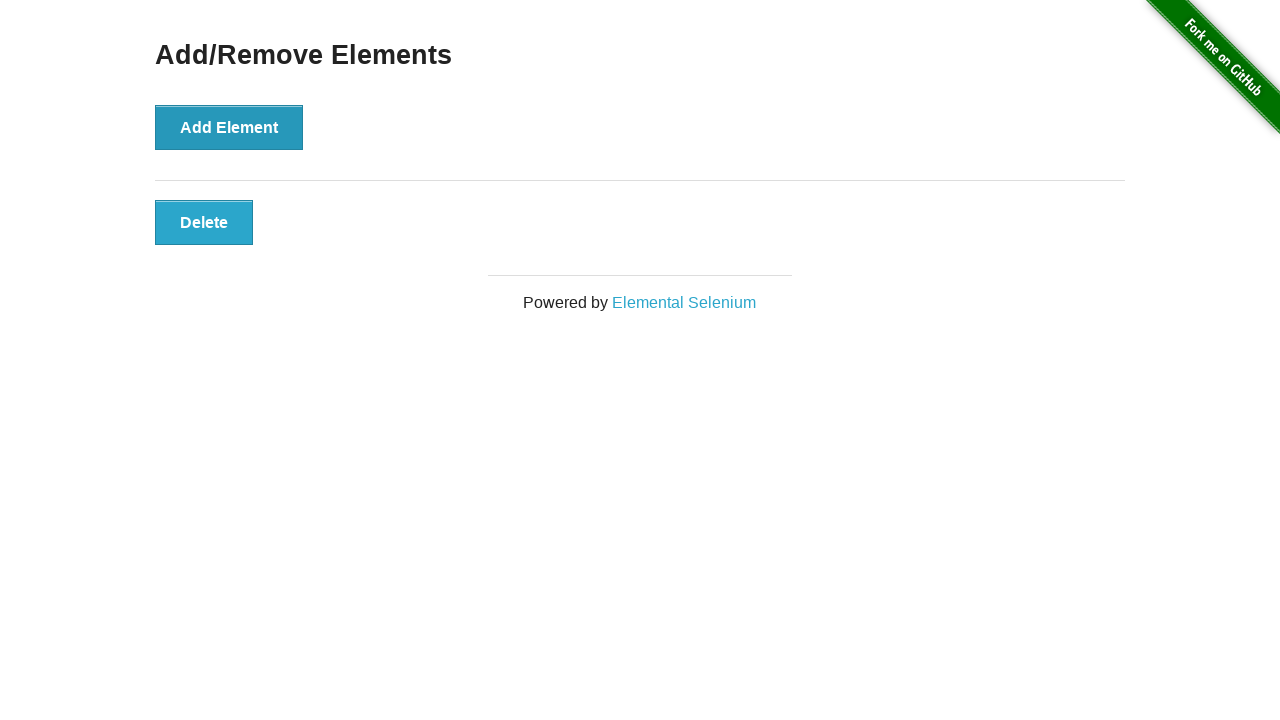

Delete button appeared after adding element
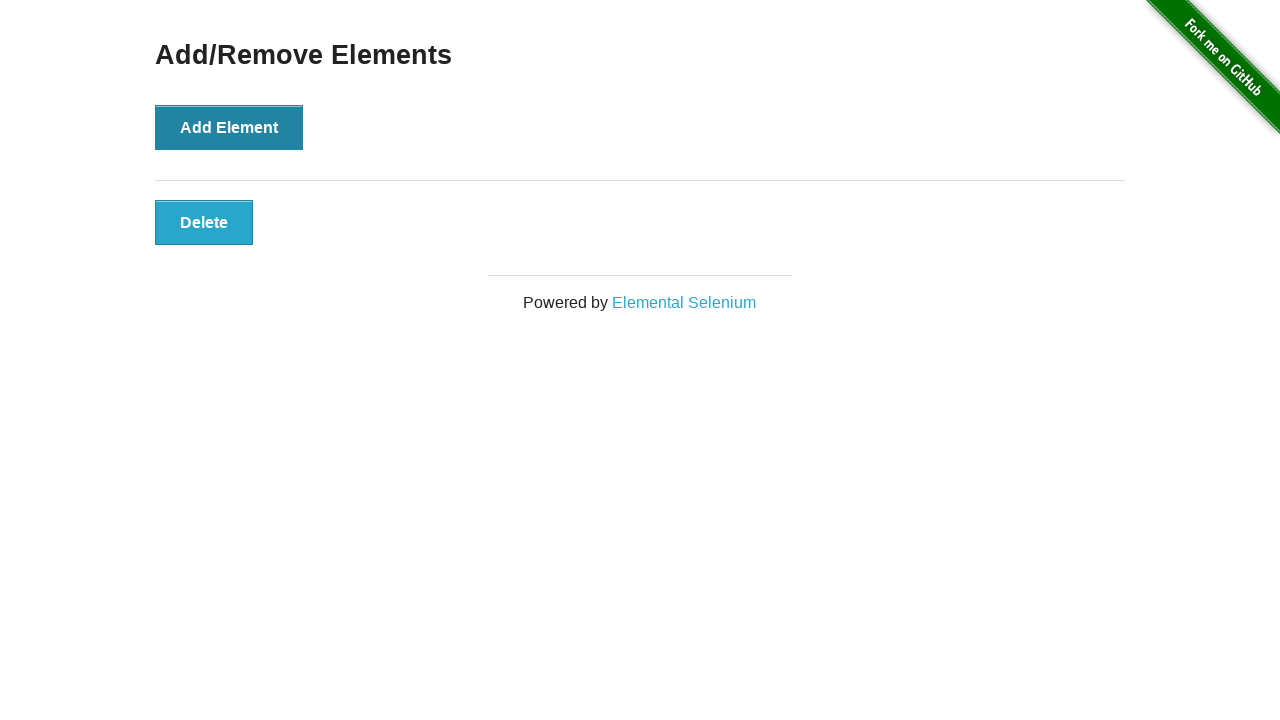

Clicked delete button to remove element
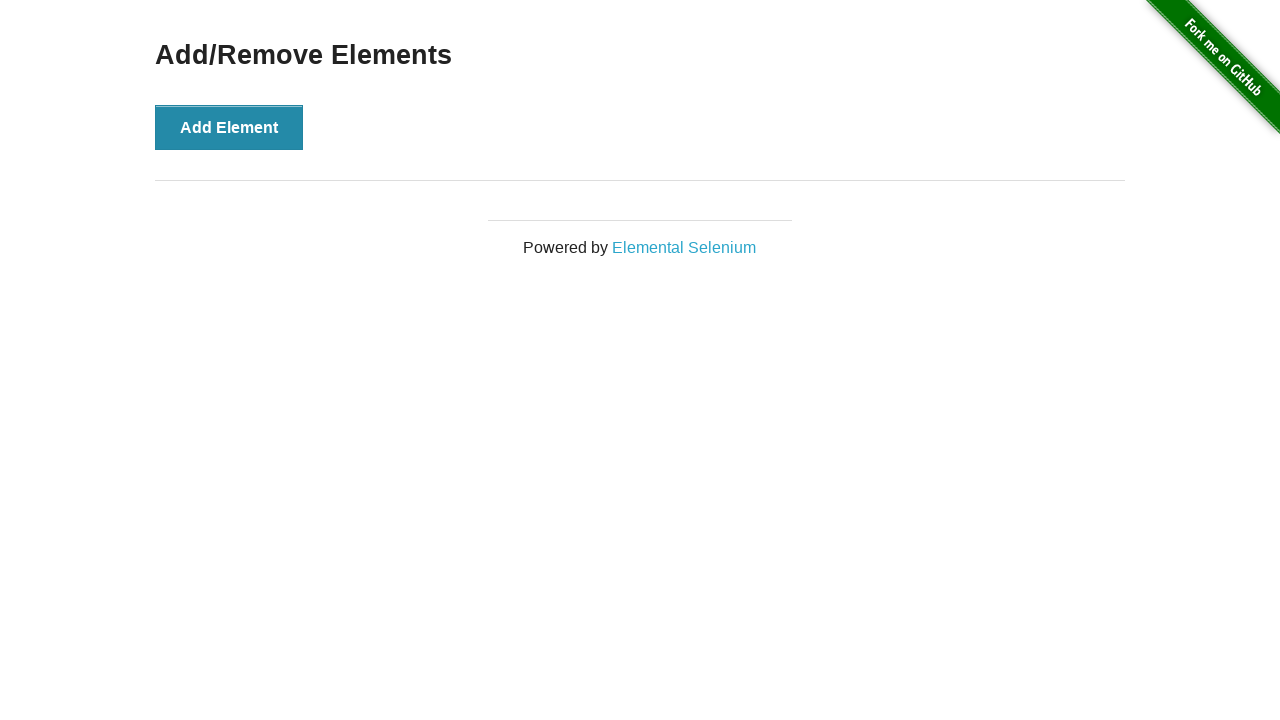

Verified element was removed and is no longer visible
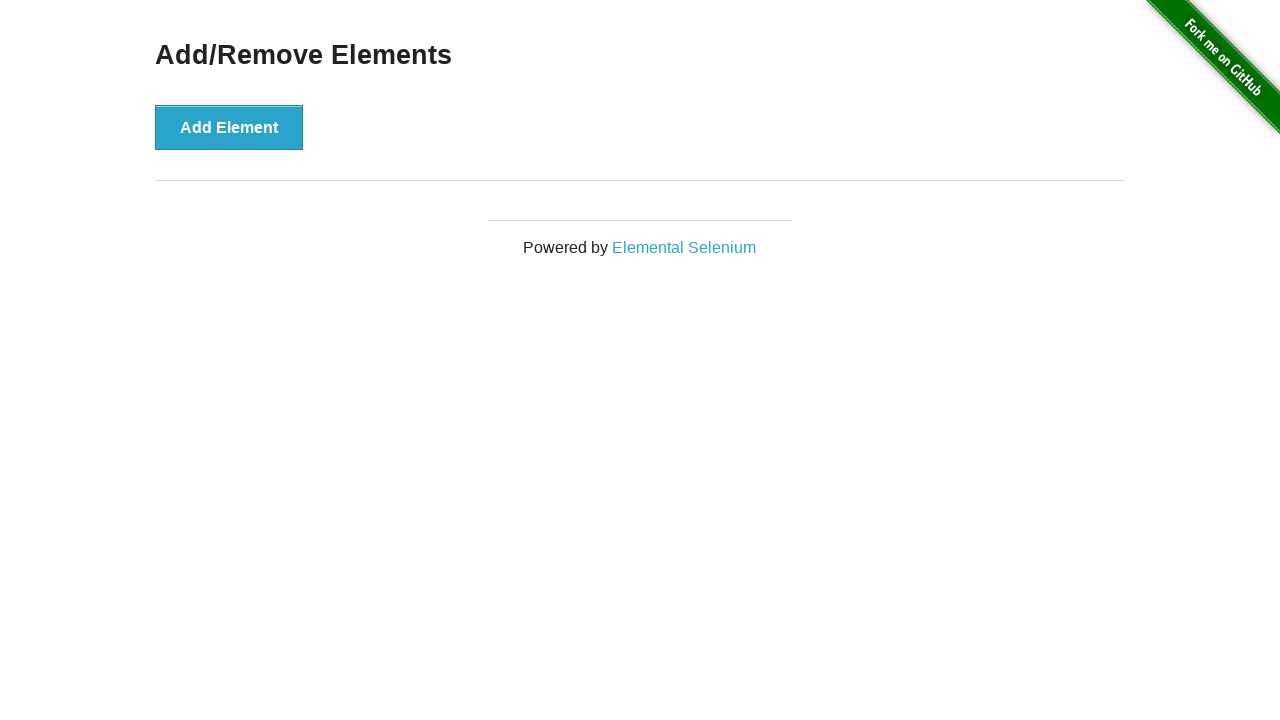

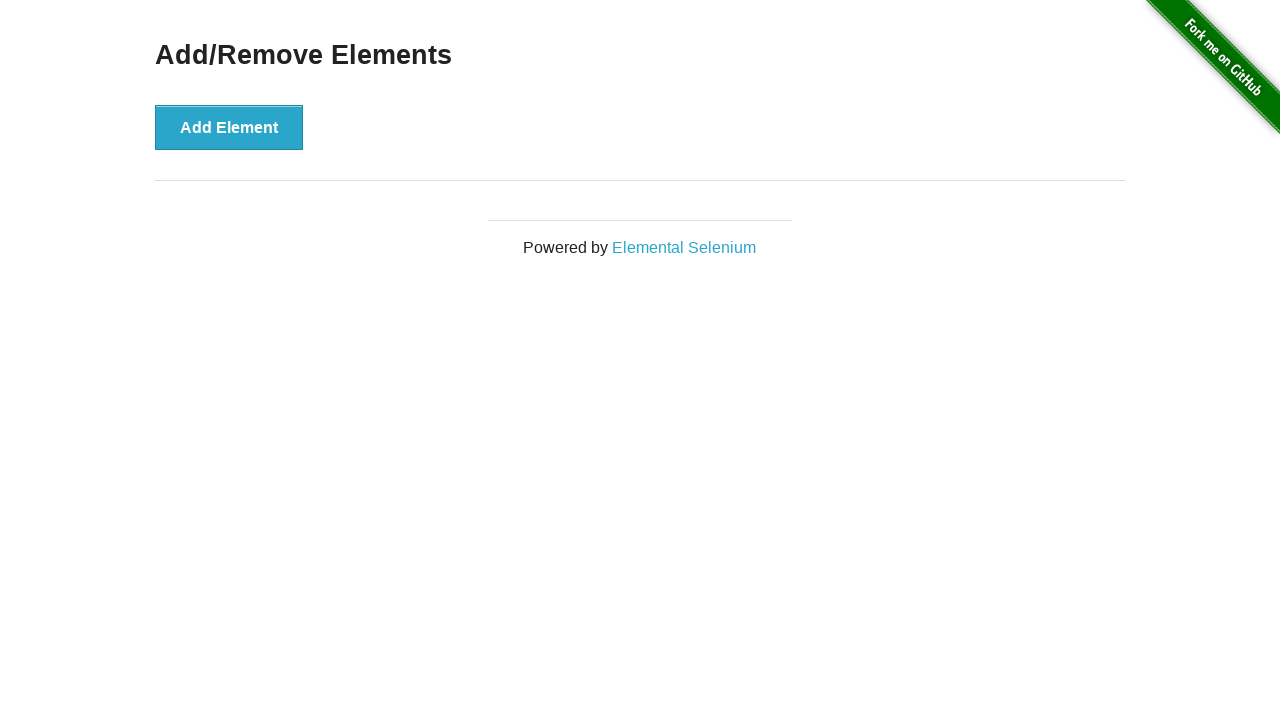